Tests double-click functionality by double-clicking a button and verifying the confirmation message appears

Starting URL: https://demoqa.com/buttons

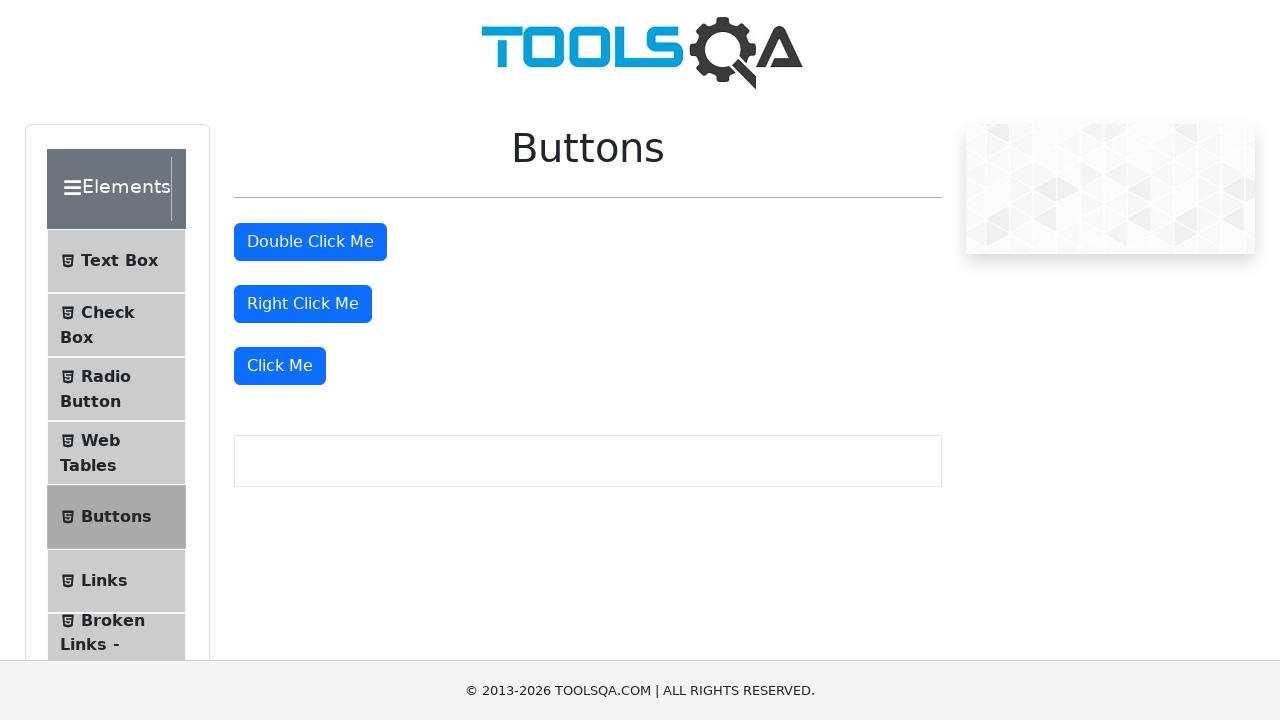

Double-clicked the double-click button at (310, 242) on button#doubleClickBtn
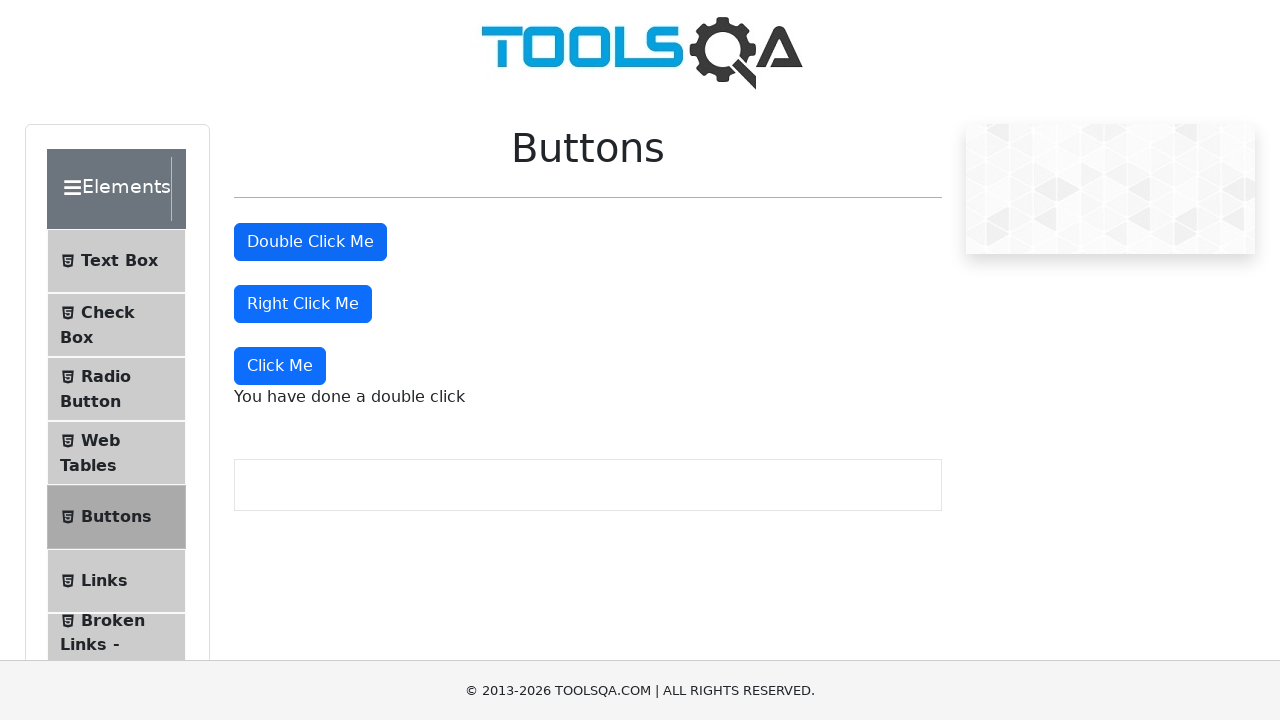

Confirmation message appeared after double-click
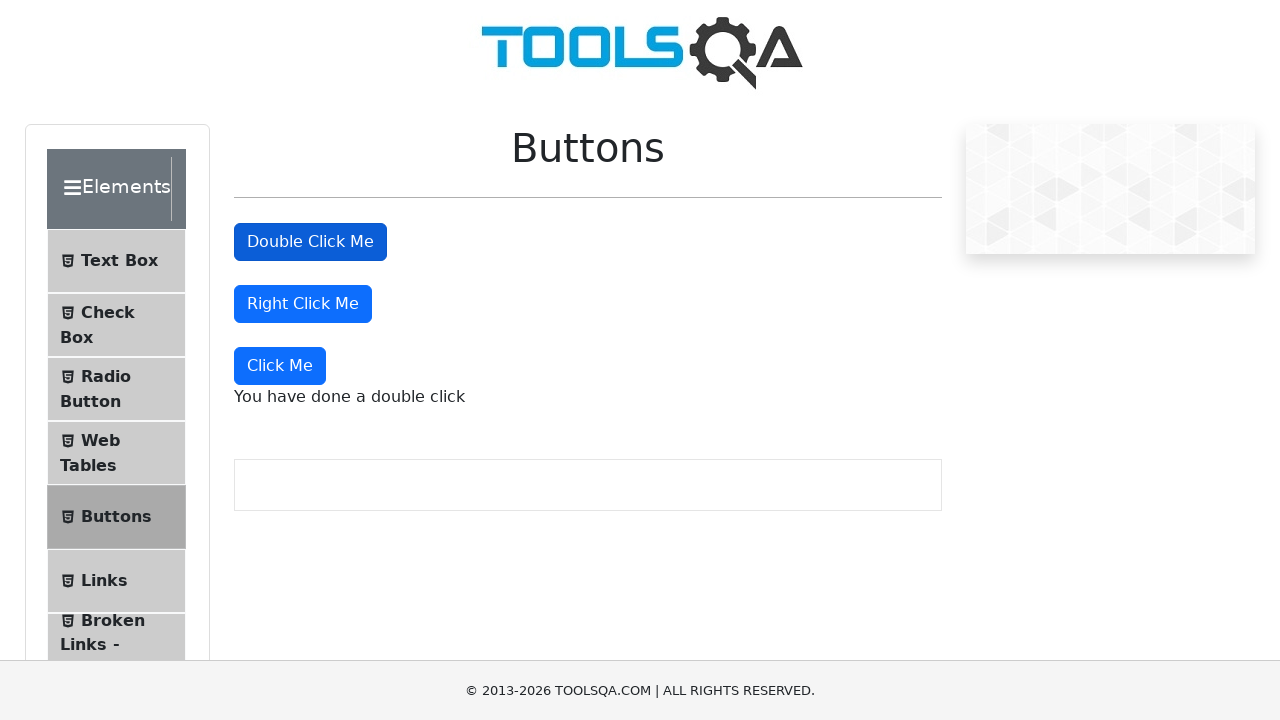

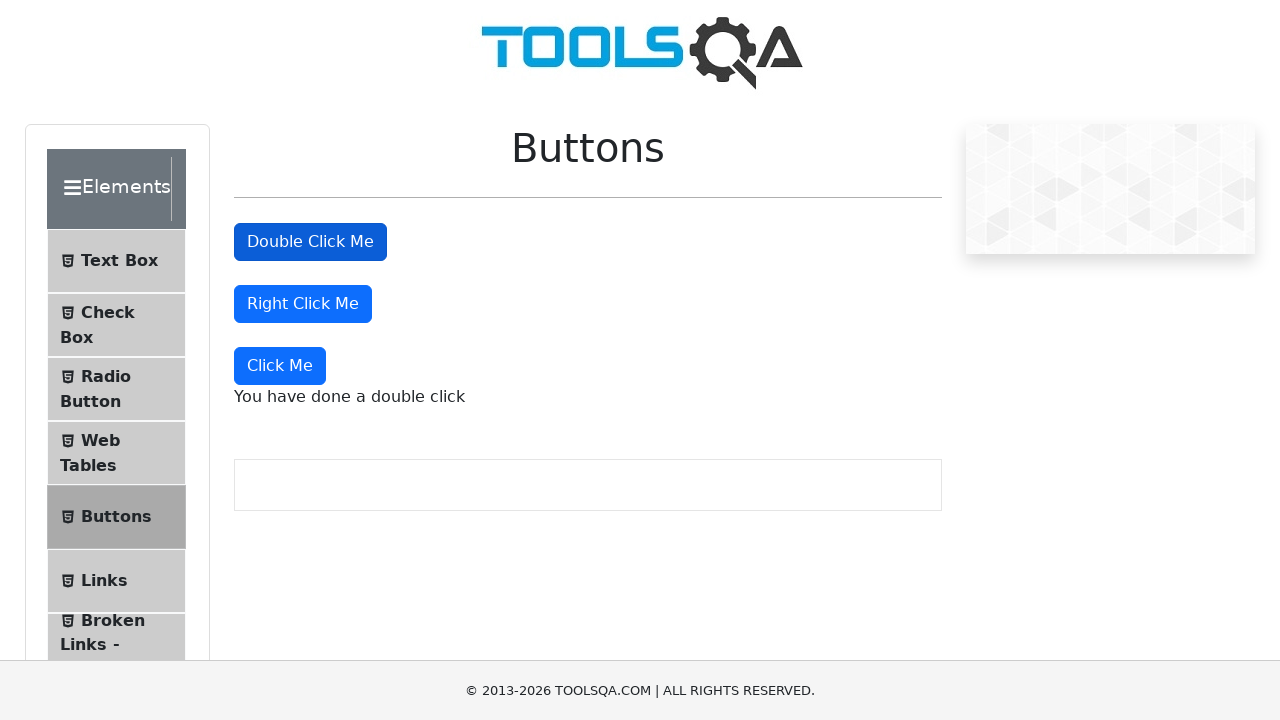